Tests the search functionality on Katalon demo e-commerce site by entering "Flying Ninja" in the search field and clicking the search button

Starting URL: https://cms.demo.katalon.com/

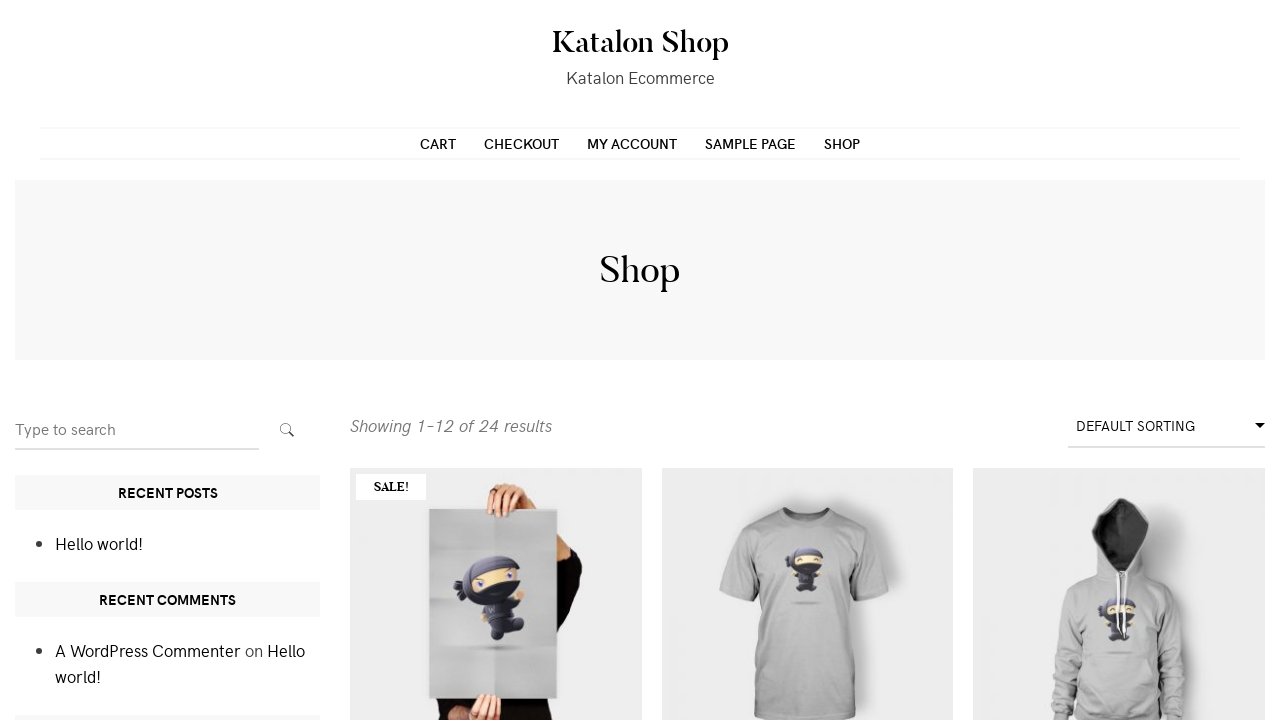

Filled search field with 'Flying Ninja' on input[name='s']
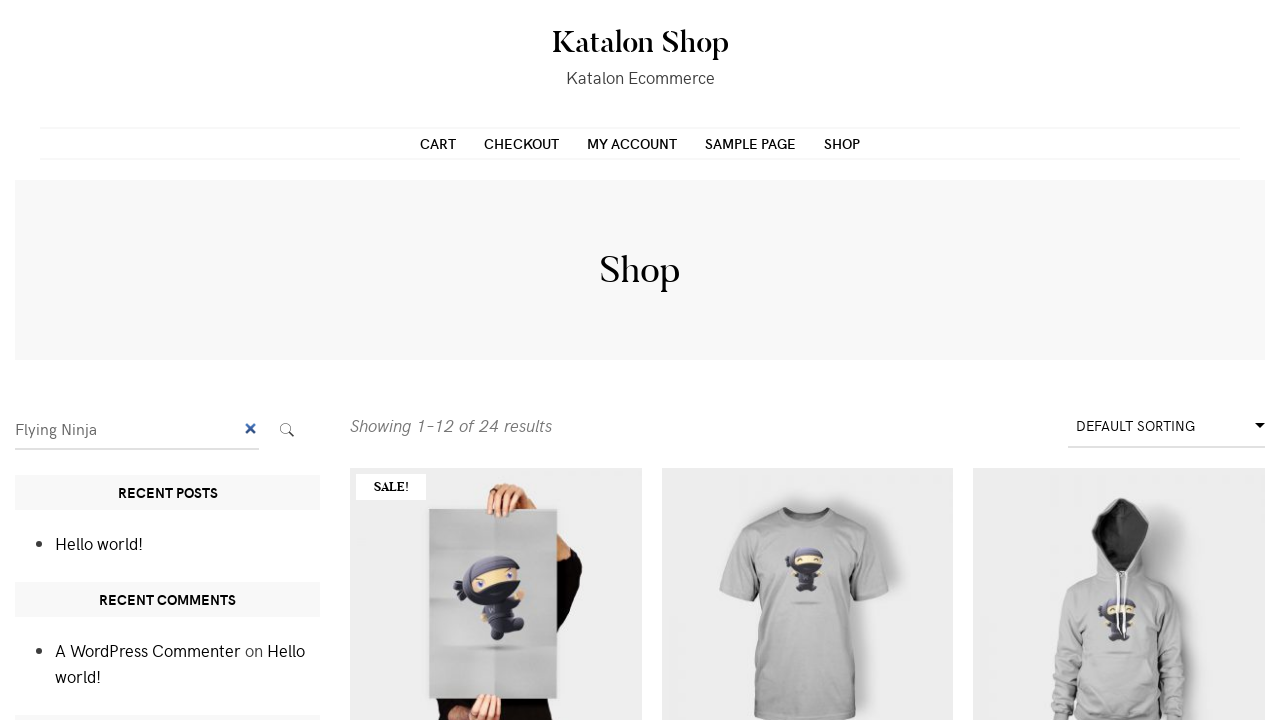

Clicked search button to search for 'Flying Ninja' at (287, 430) on button[class*='search-submit']
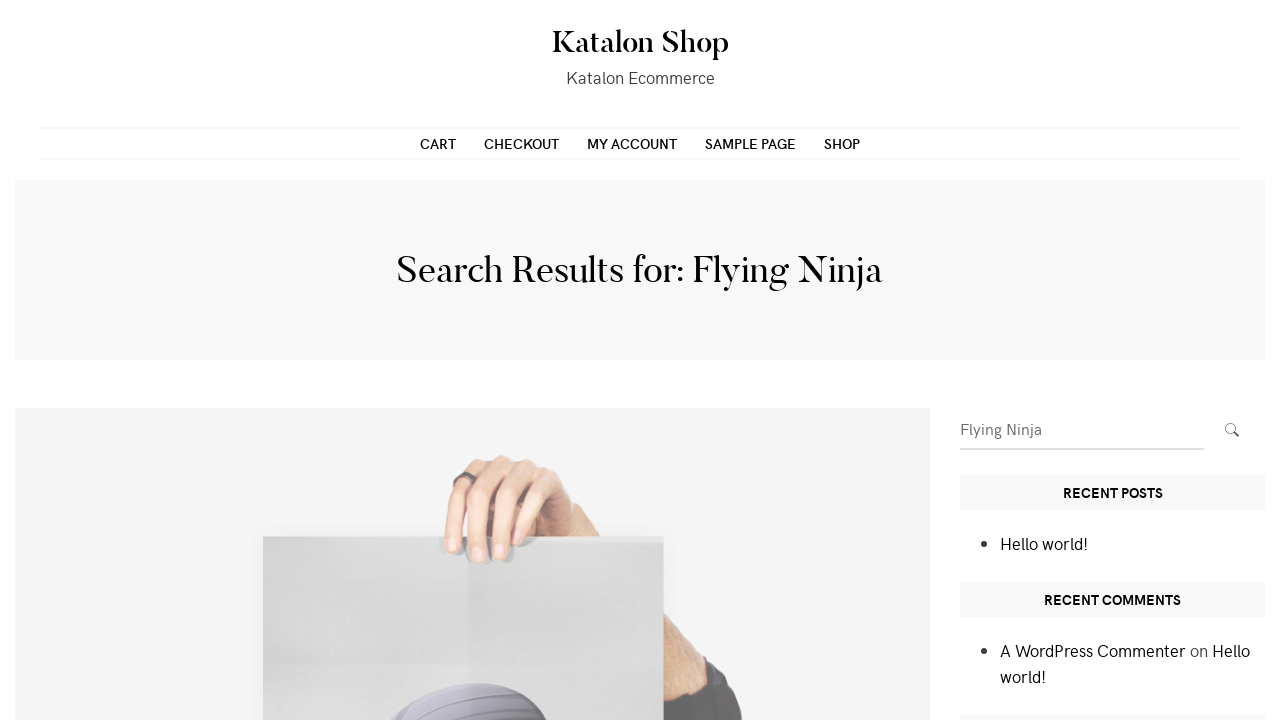

Search results page loaded successfully
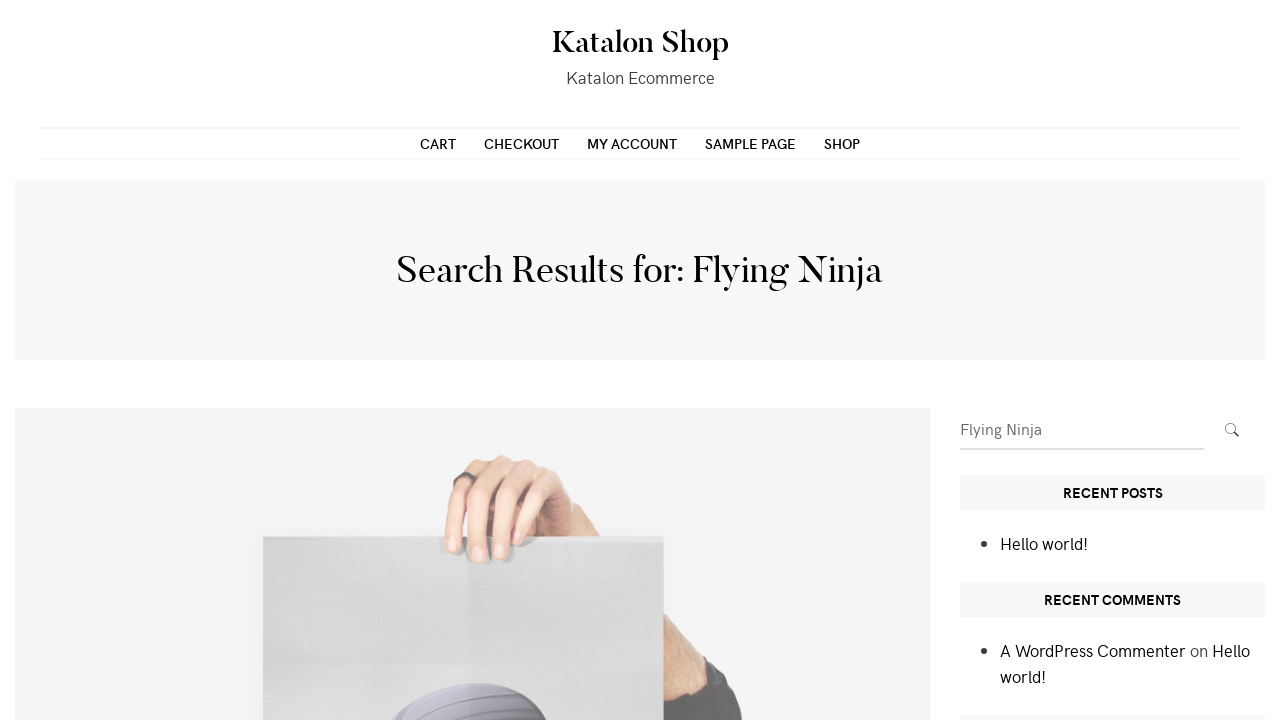

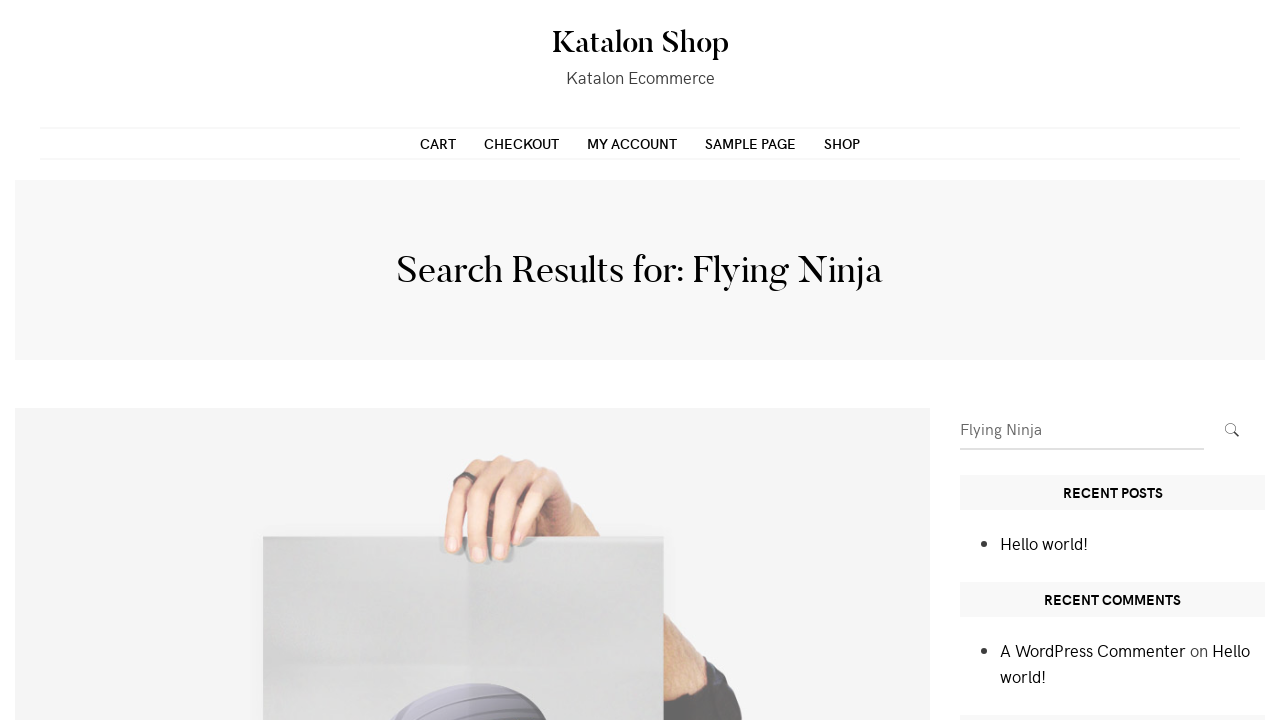